Tests flight booking functionality by selecting departure and destination cities, then clicking find flights button

Starting URL: https://www.blazedemo.com

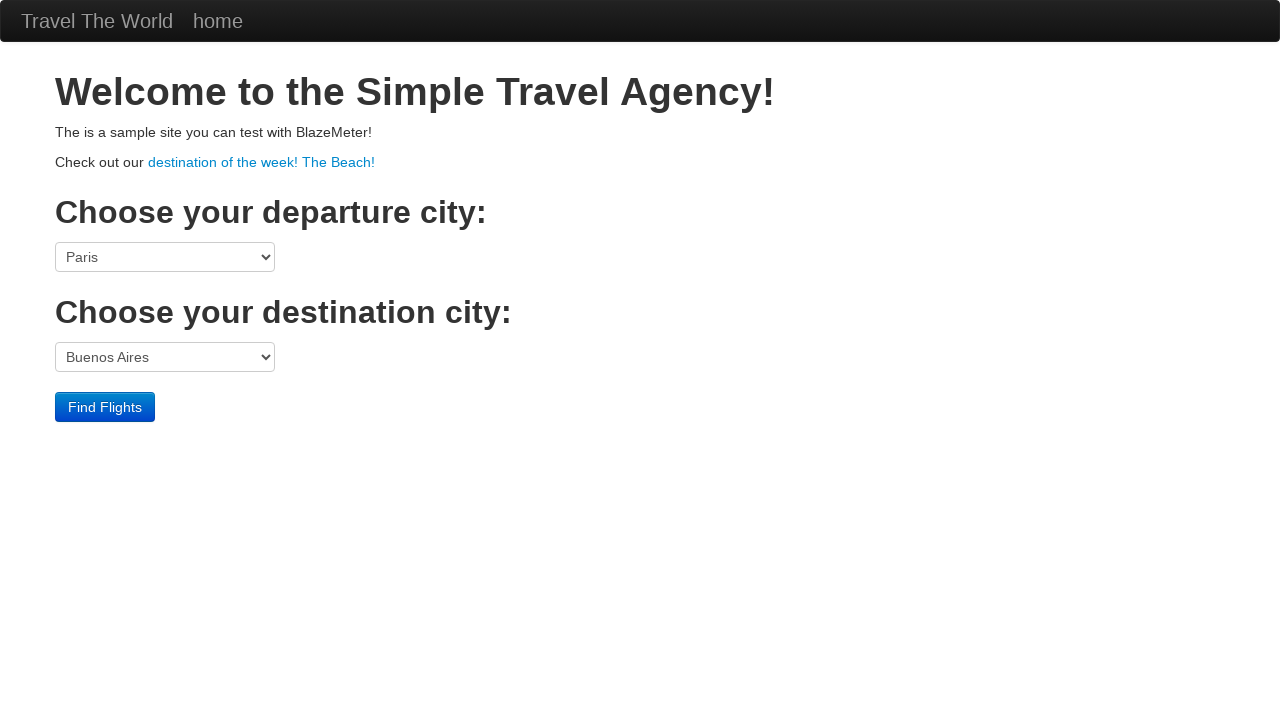

Clicked departure port dropdown at (165, 257) on select[name='fromPort']
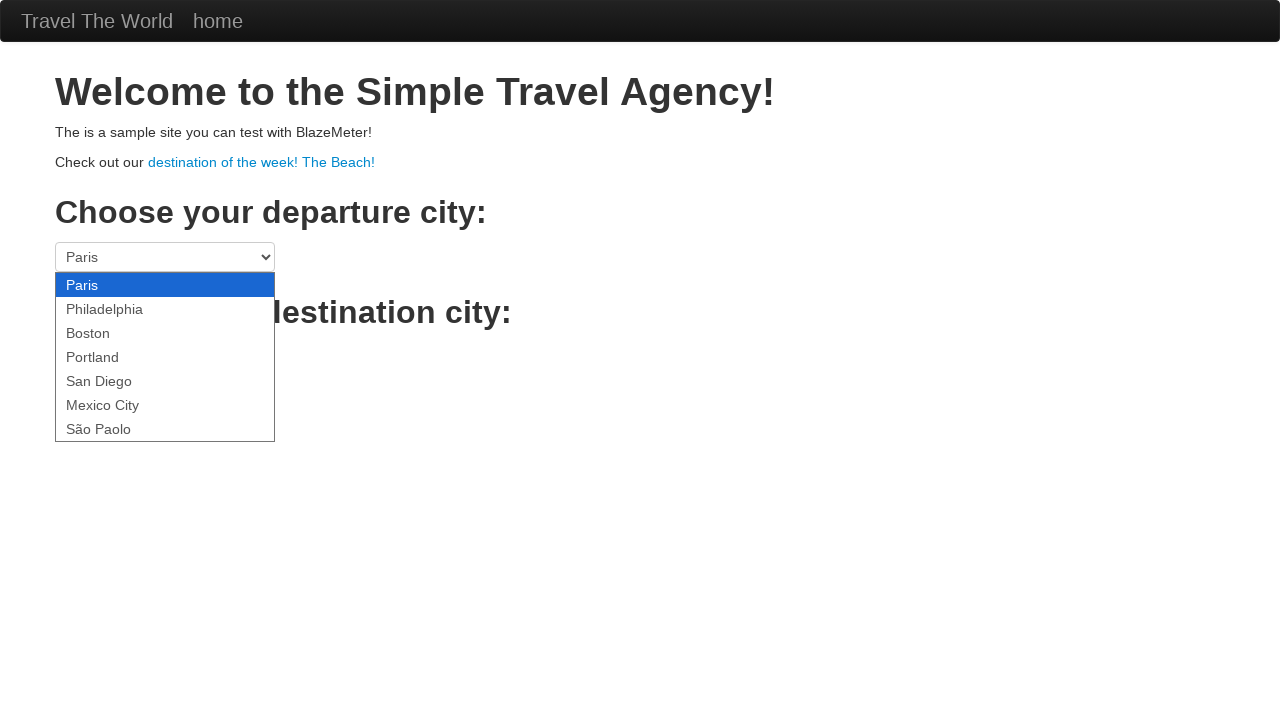

Selected São Paolo as departure city on select[name='fromPort']
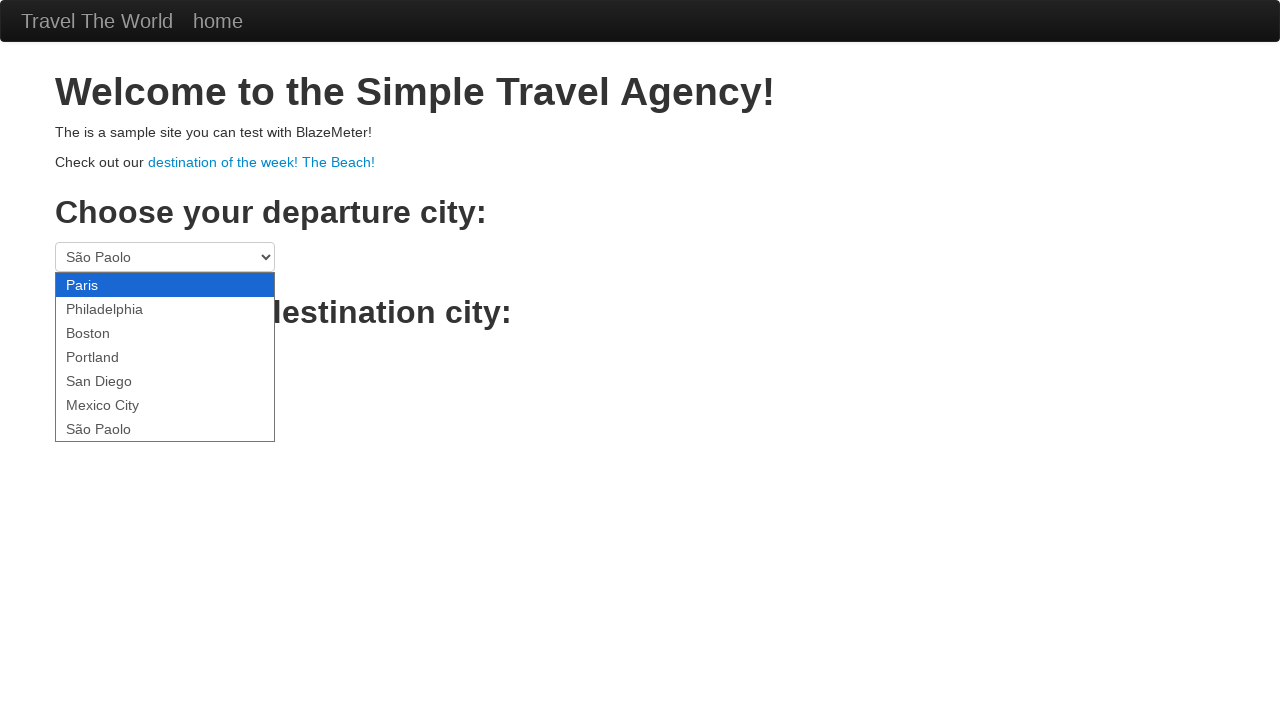

Selected Berlin as destination city on select[name='toPort']
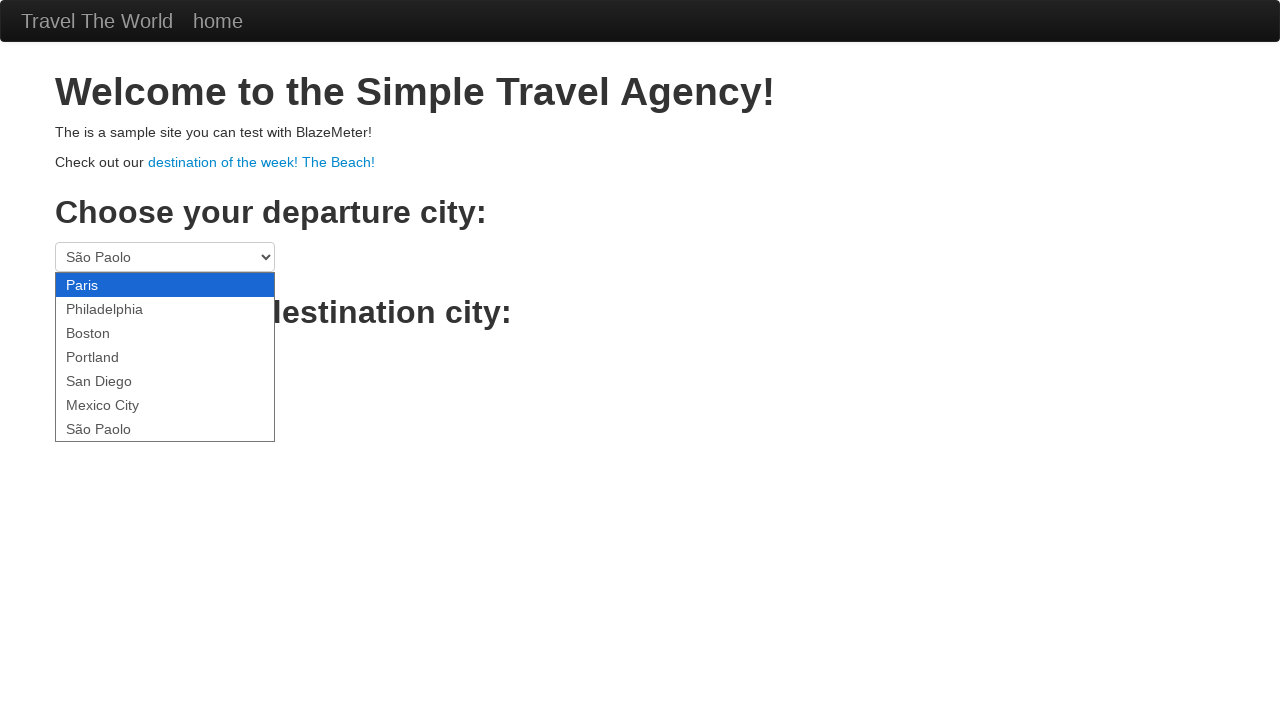

Clicked Find Flights button at (105, 407) on .btn-primary
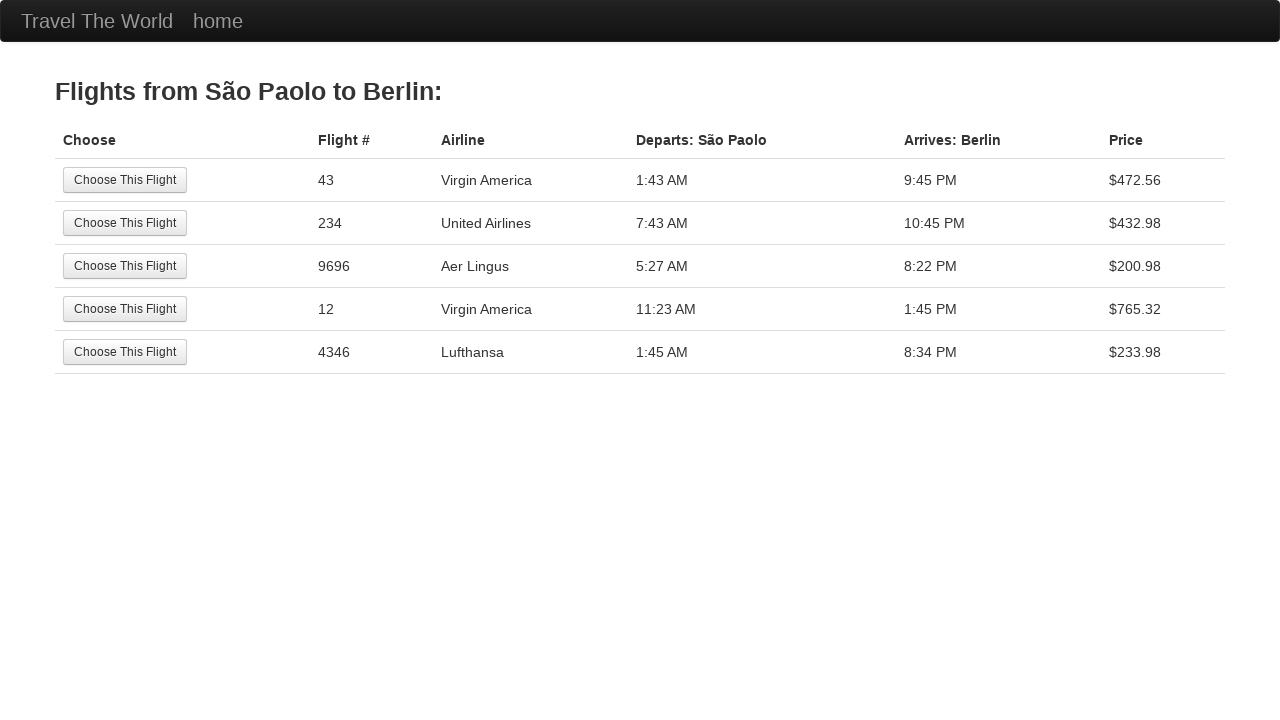

Verified navigation to BlazeDemo reservation page
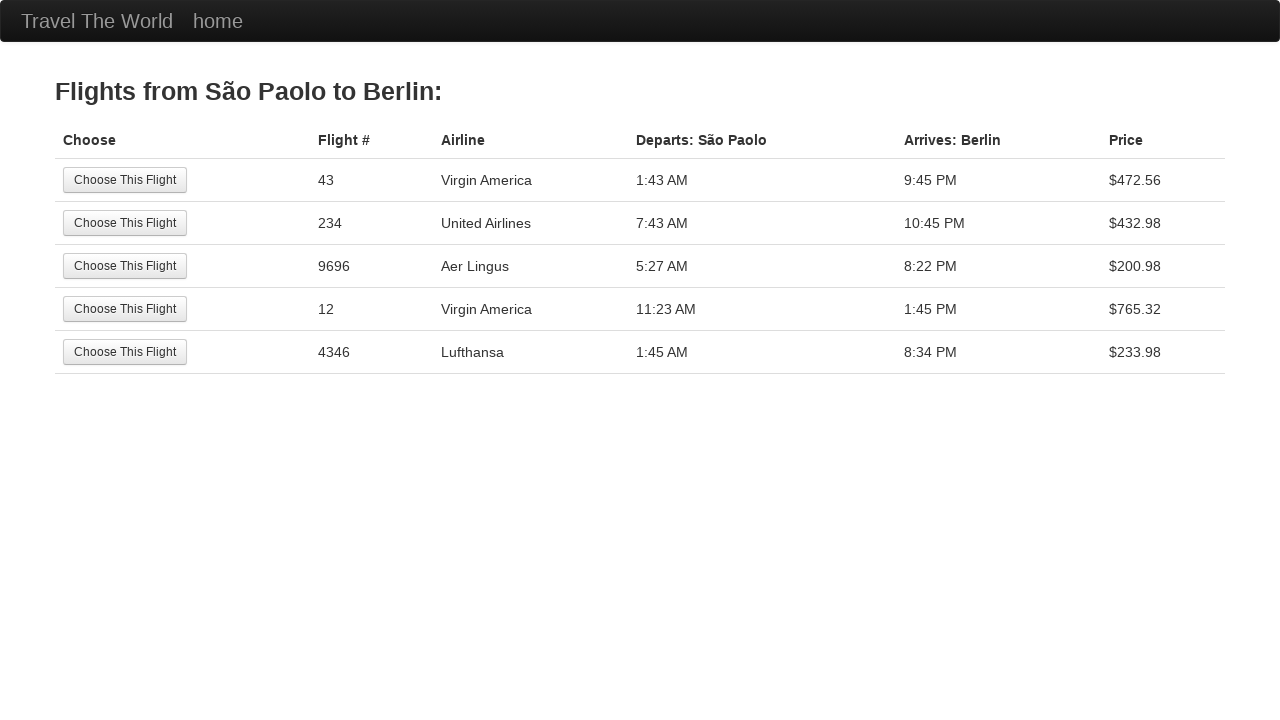

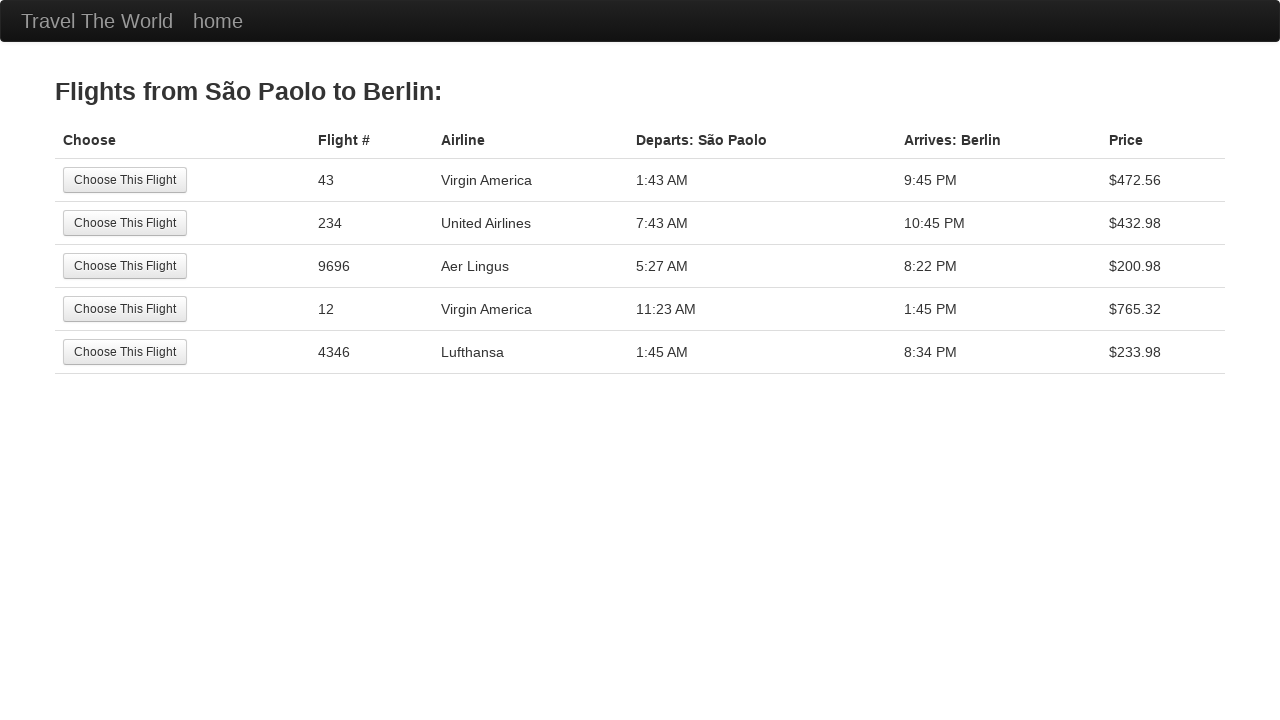